Tests the automation practice form by entering a username in the name field and verifying that a radio button is enabled on the page.

Starting URL: https://rahulshettyacademy.com/AutomationPractice/#top

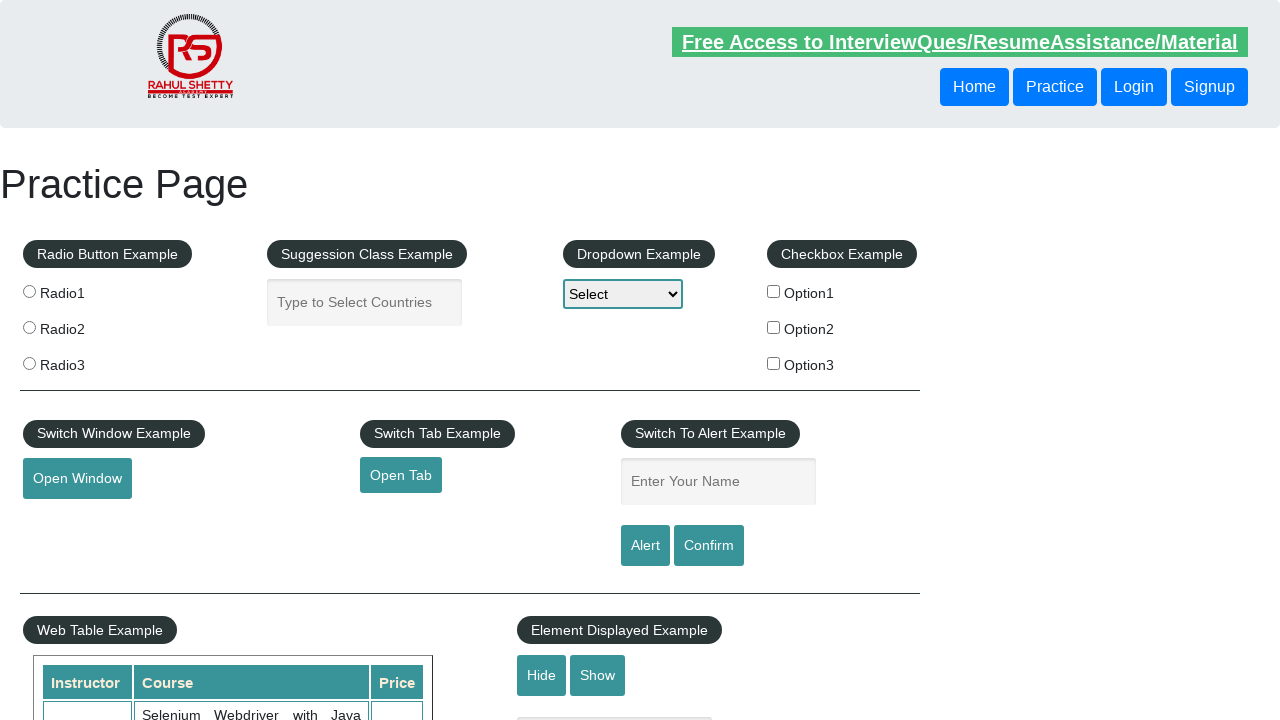

Entered 'Sample' in the name field on #name
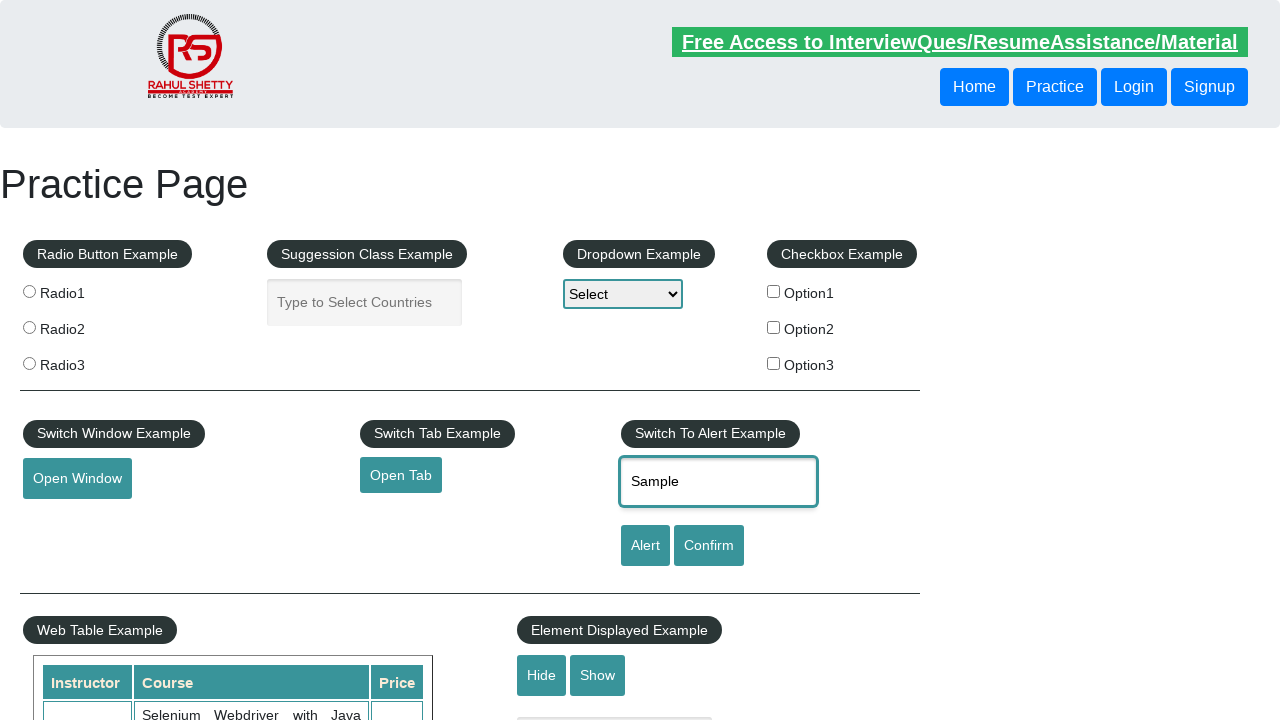

Located the first radio button on the page
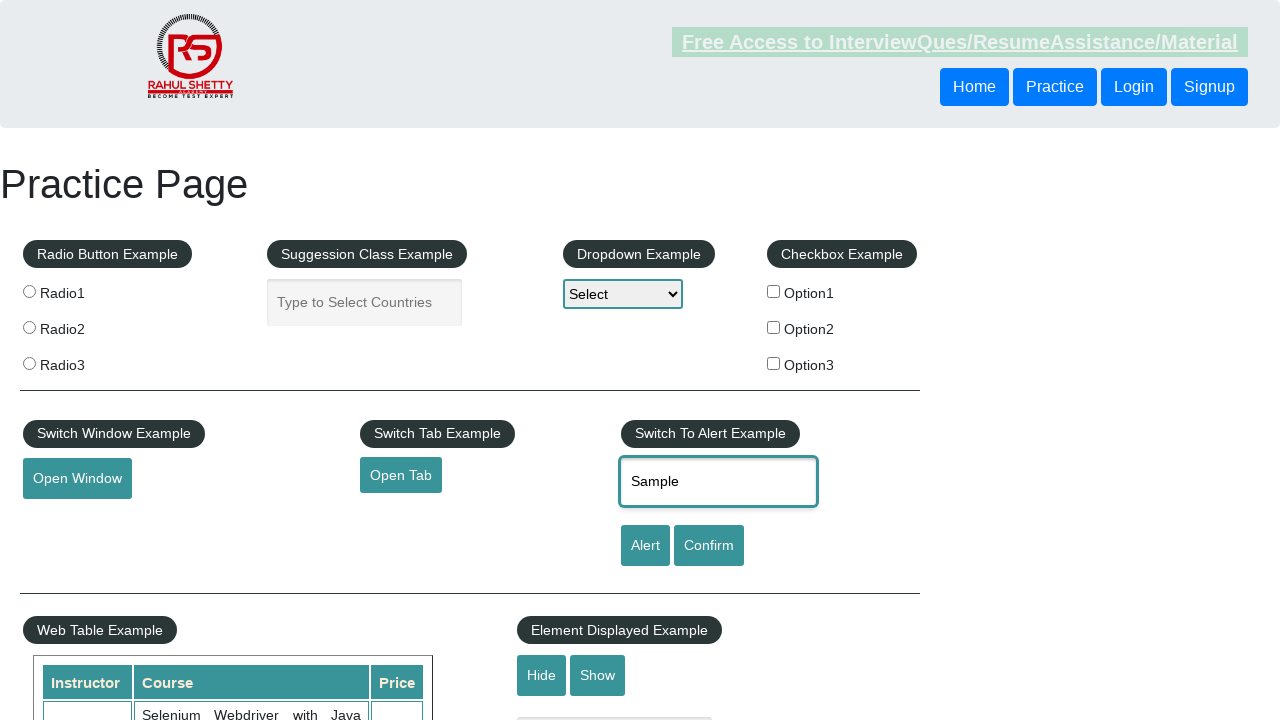

Verified that the radio button is enabled
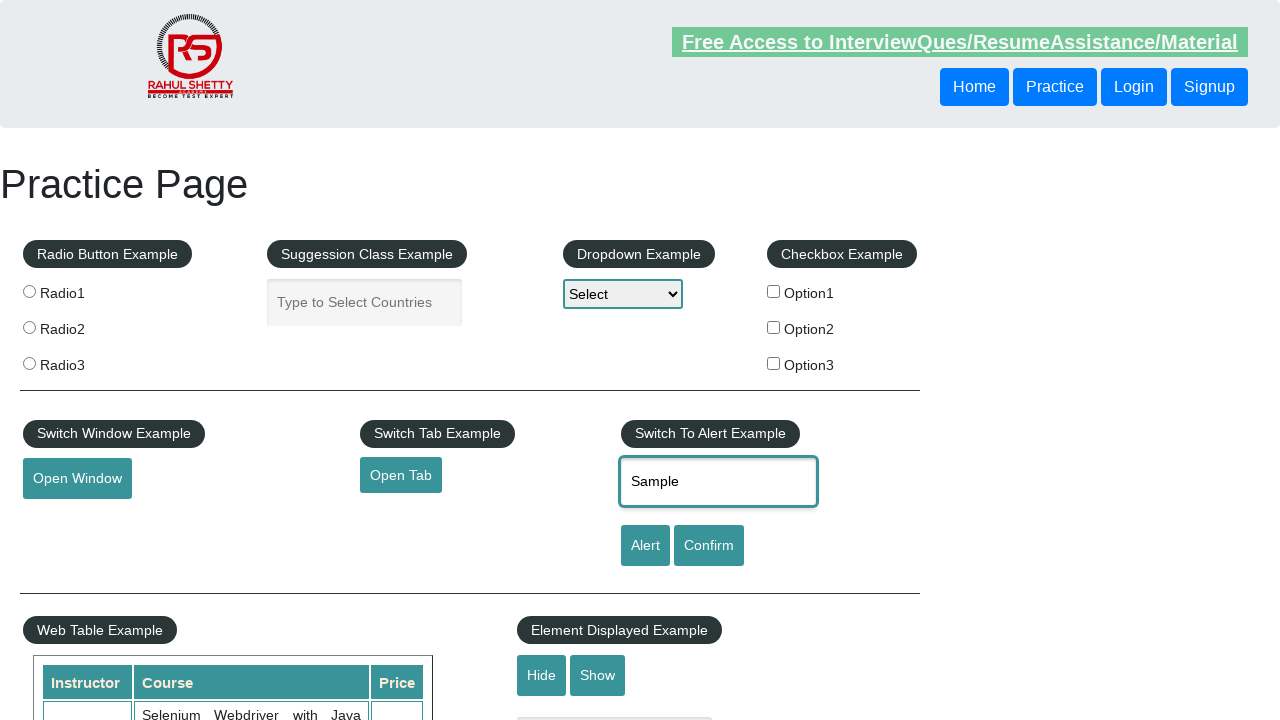

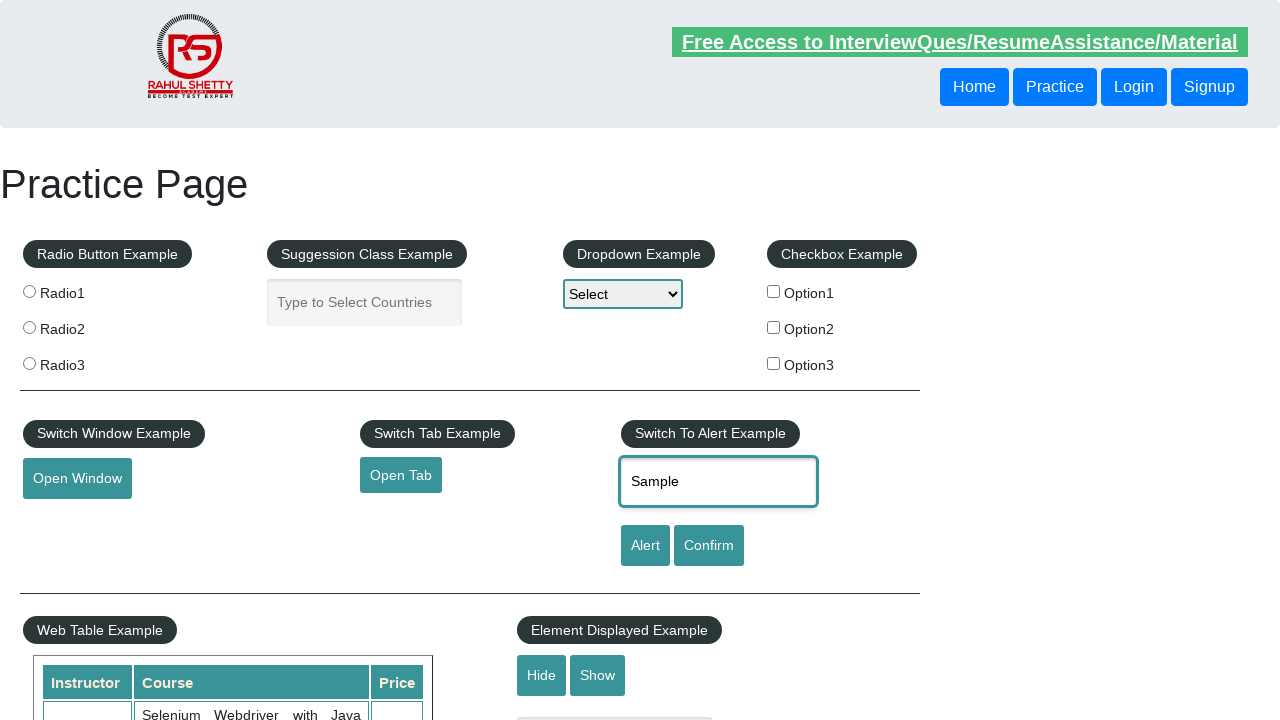